Tests the MyAgent website by navigating to the homepage and clicking a button with class "Button__Text"

Starting URL: https://myagent.online/?#/

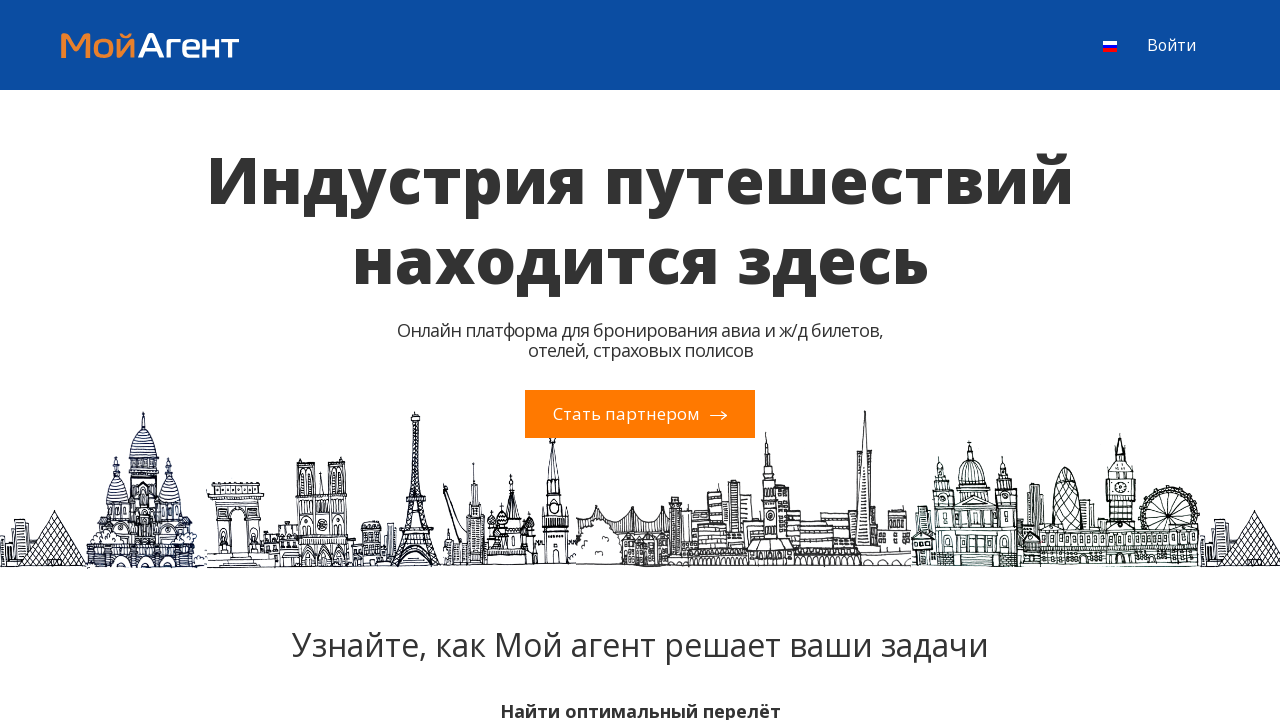

Navigated to MyAgent homepage
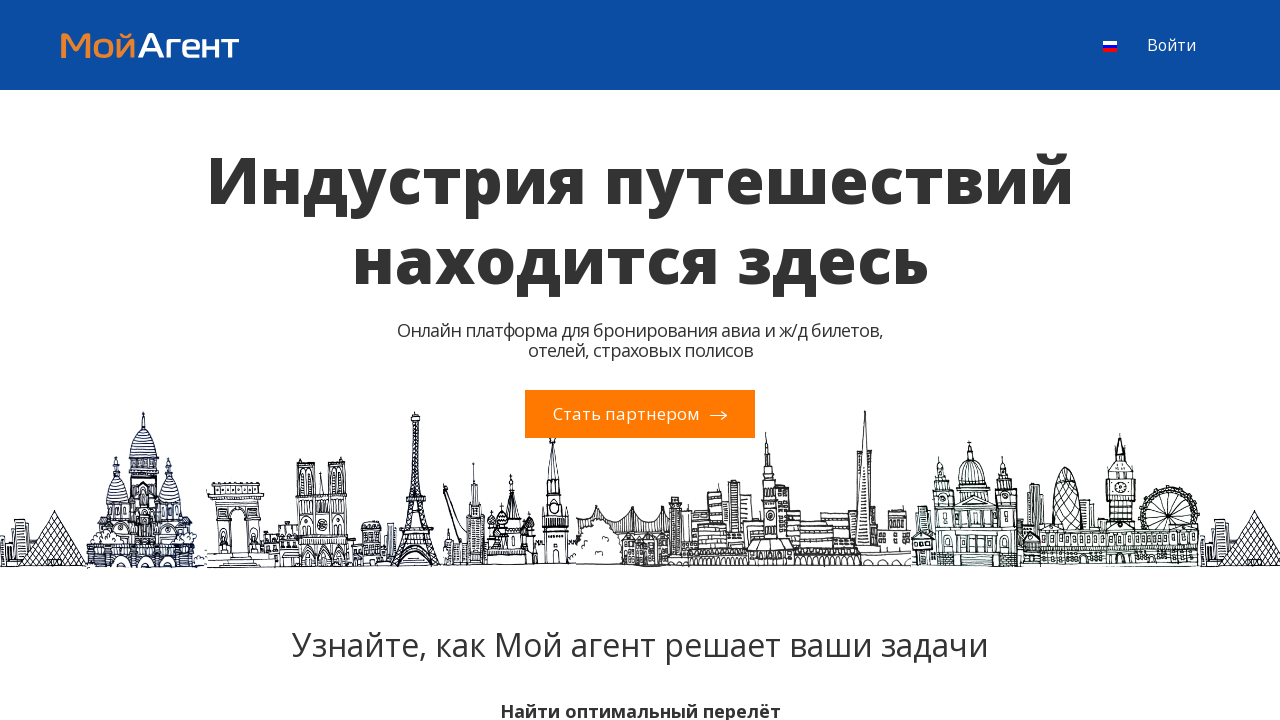

Clicked button with class 'Button__Text' at (1171, 45) on .Button__Text
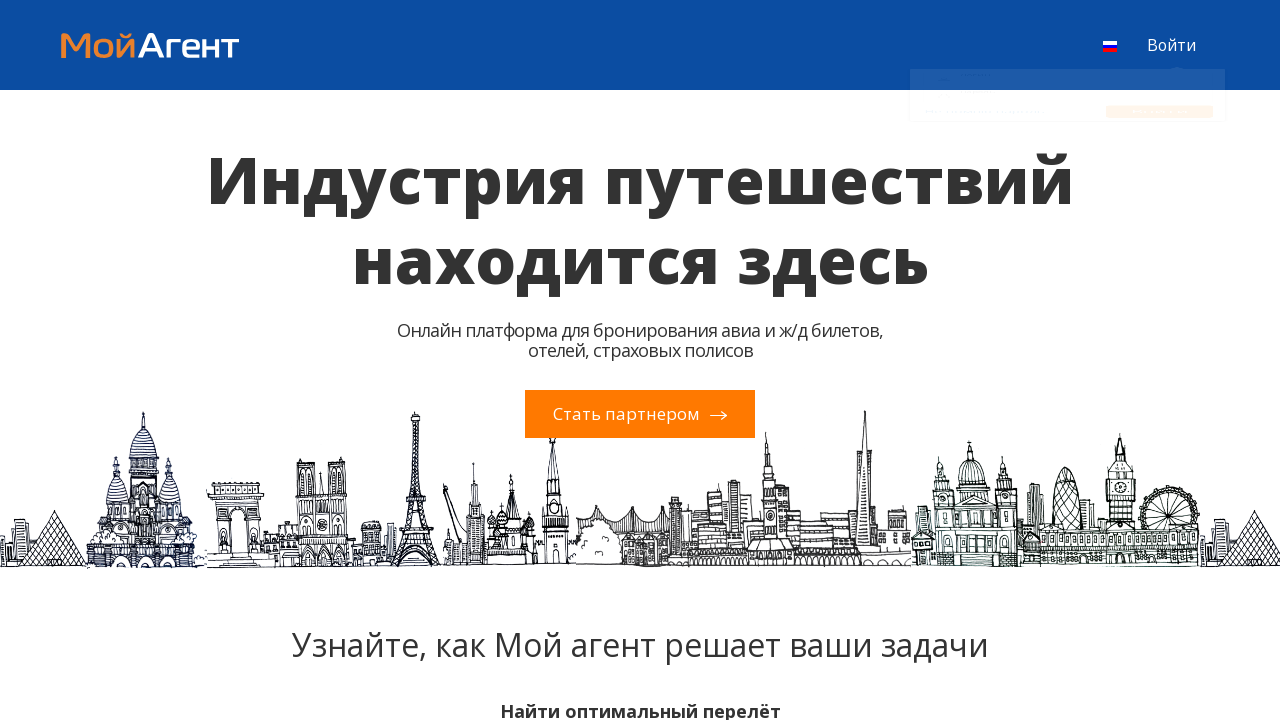

Waited 5 seconds for action to complete
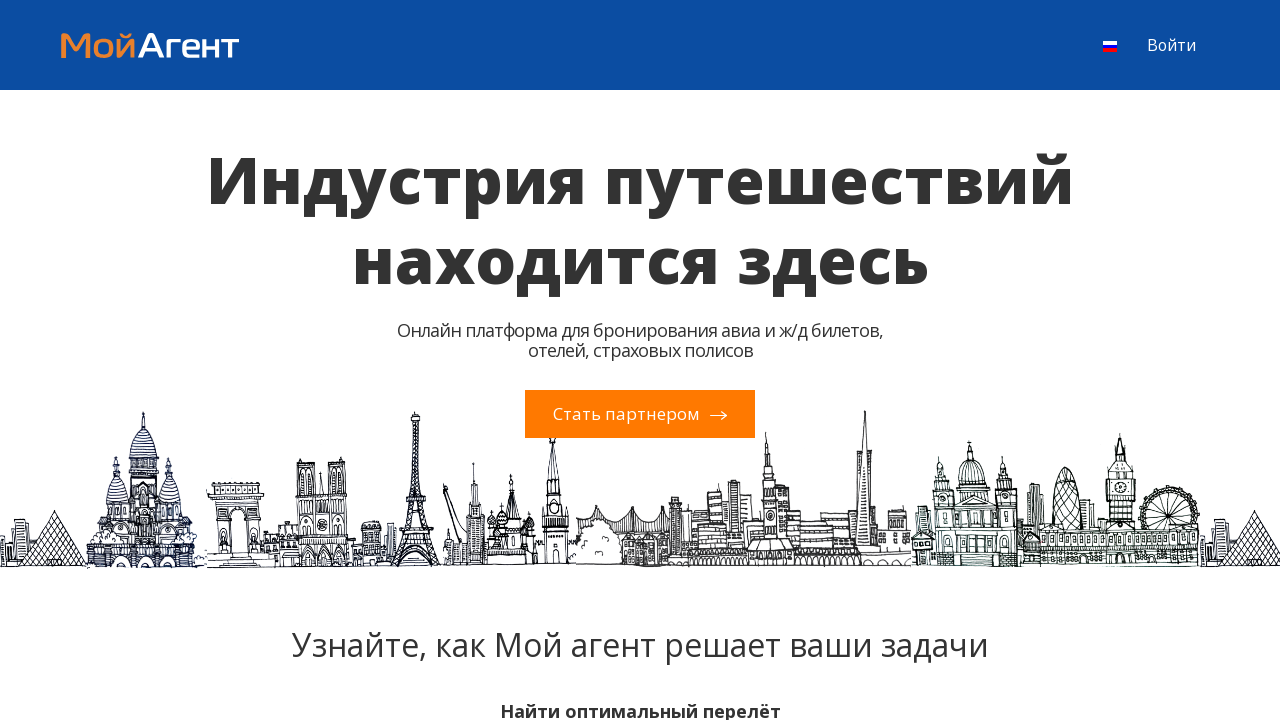

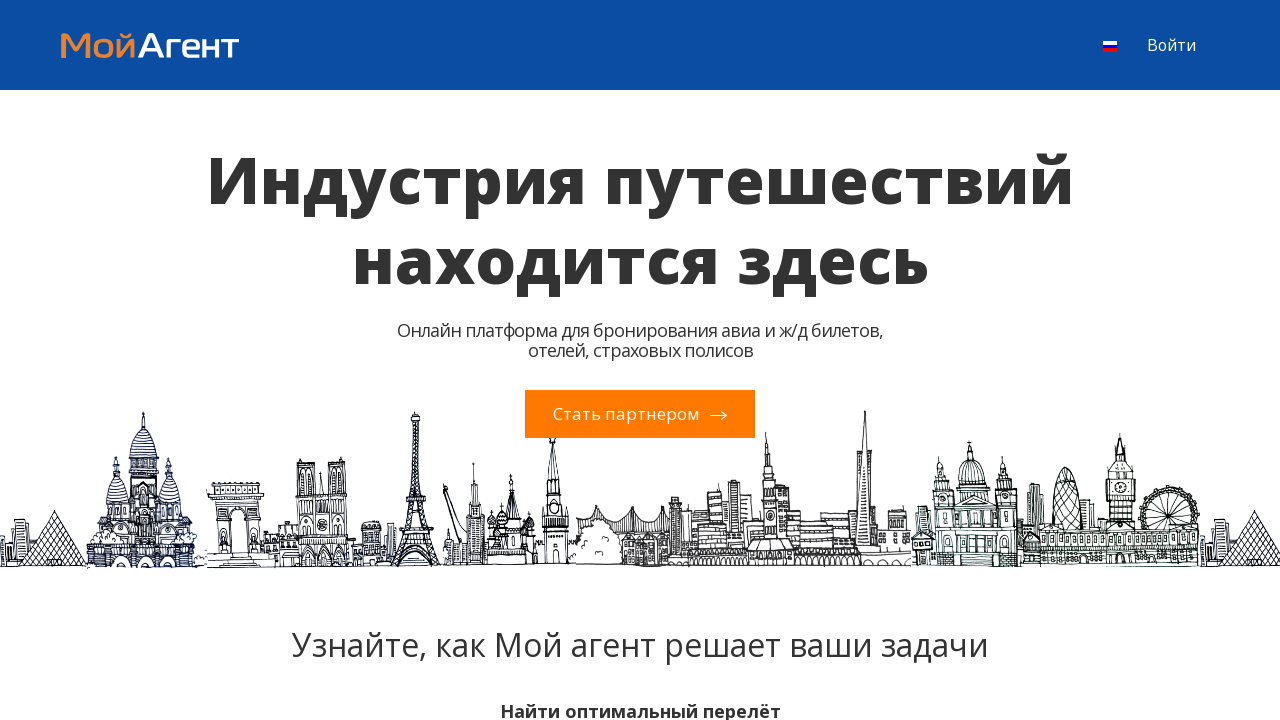